Tests clicking a button identified by a partial class attribute on the UI Testing Playground class attribute challenge page

Starting URL: http://uitestingplayground.com/classattr

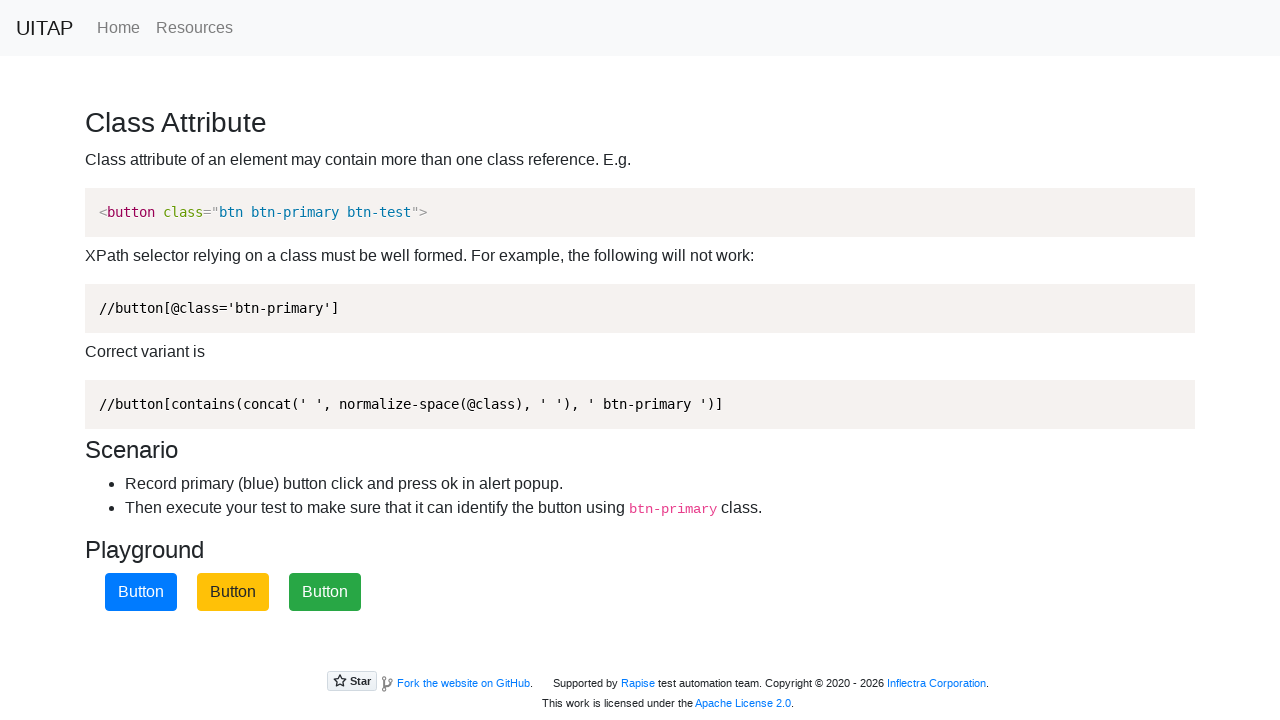

Navigated to UI Testing Playground class attribute challenge page
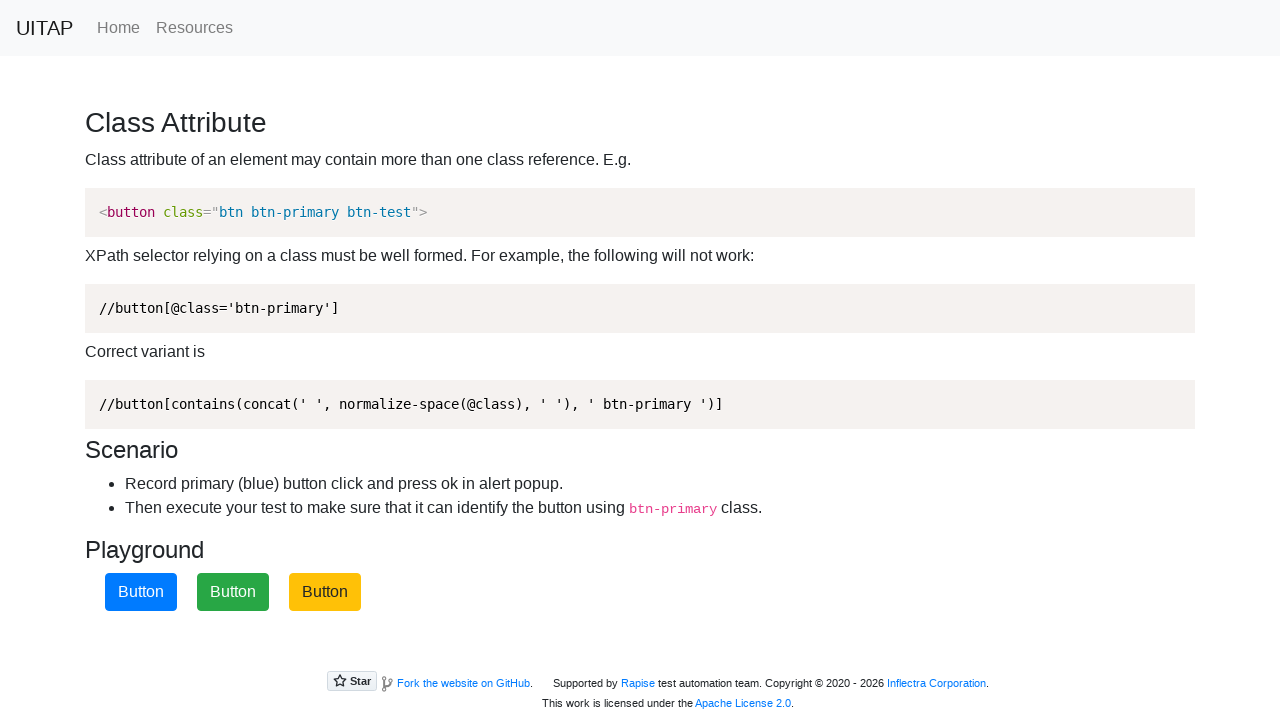

Clicked the blue button identified by partial class attribute 'btn-primary' at (141, 592) on [class*='btn-primary']
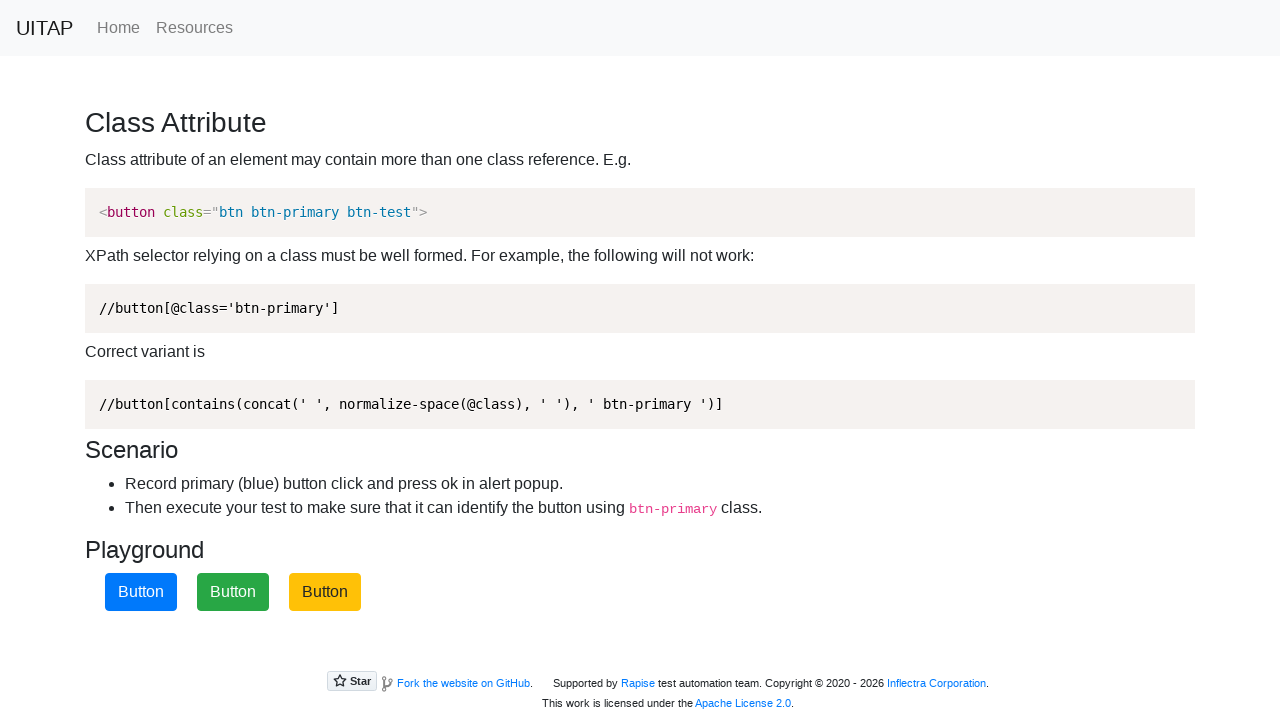

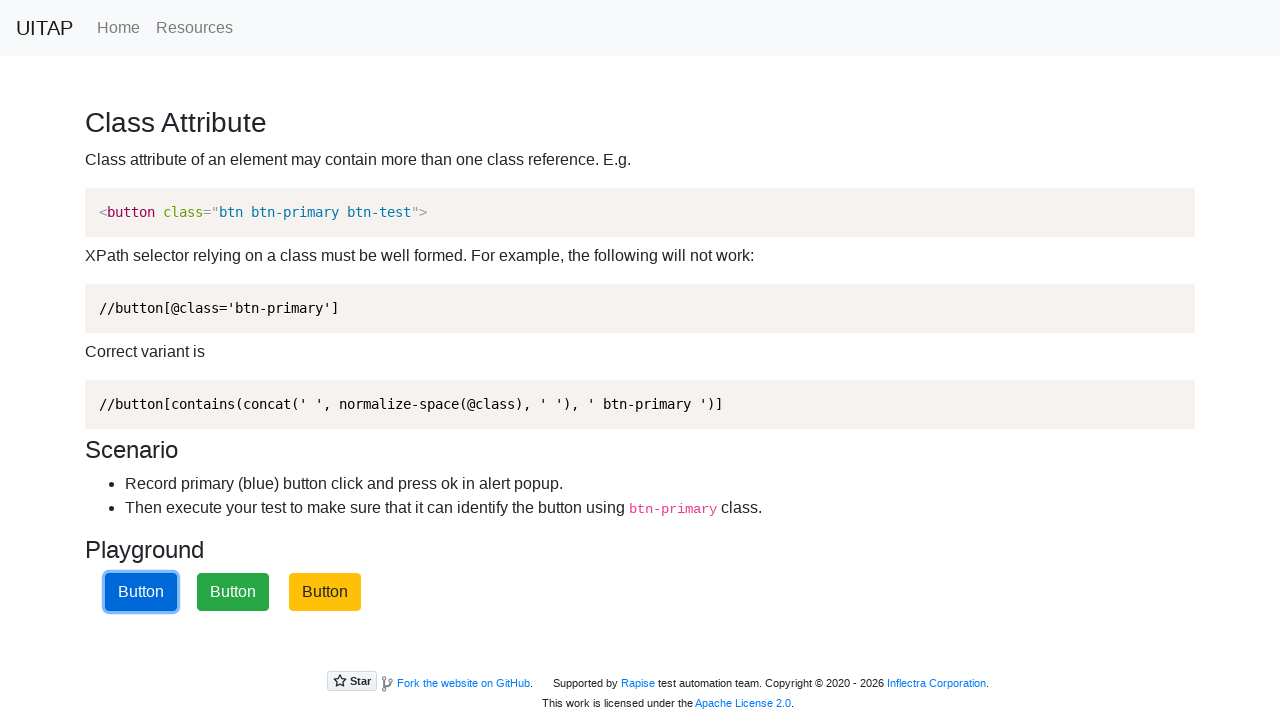